Tests browser back button navigation between filter views

Starting URL: https://demo.playwright.dev/todomvc

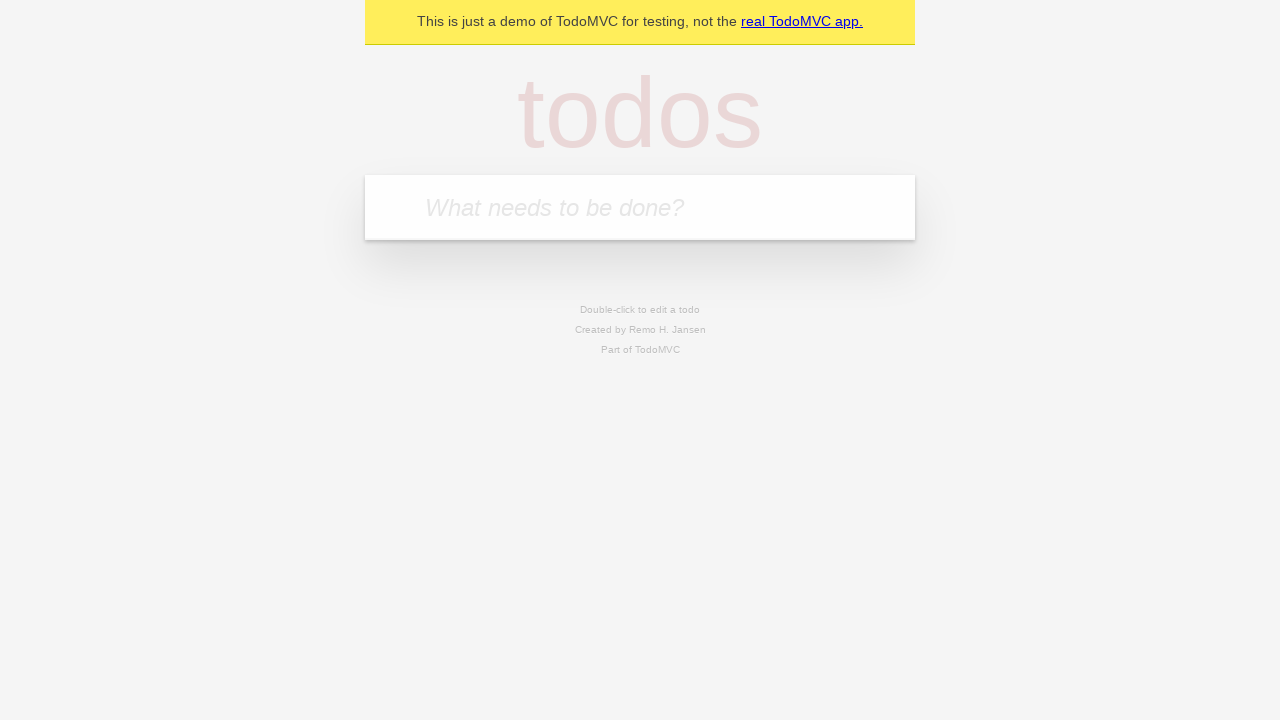

Filled todo input with 'buy some cheese' on internal:attr=[placeholder="What needs to be done?"i]
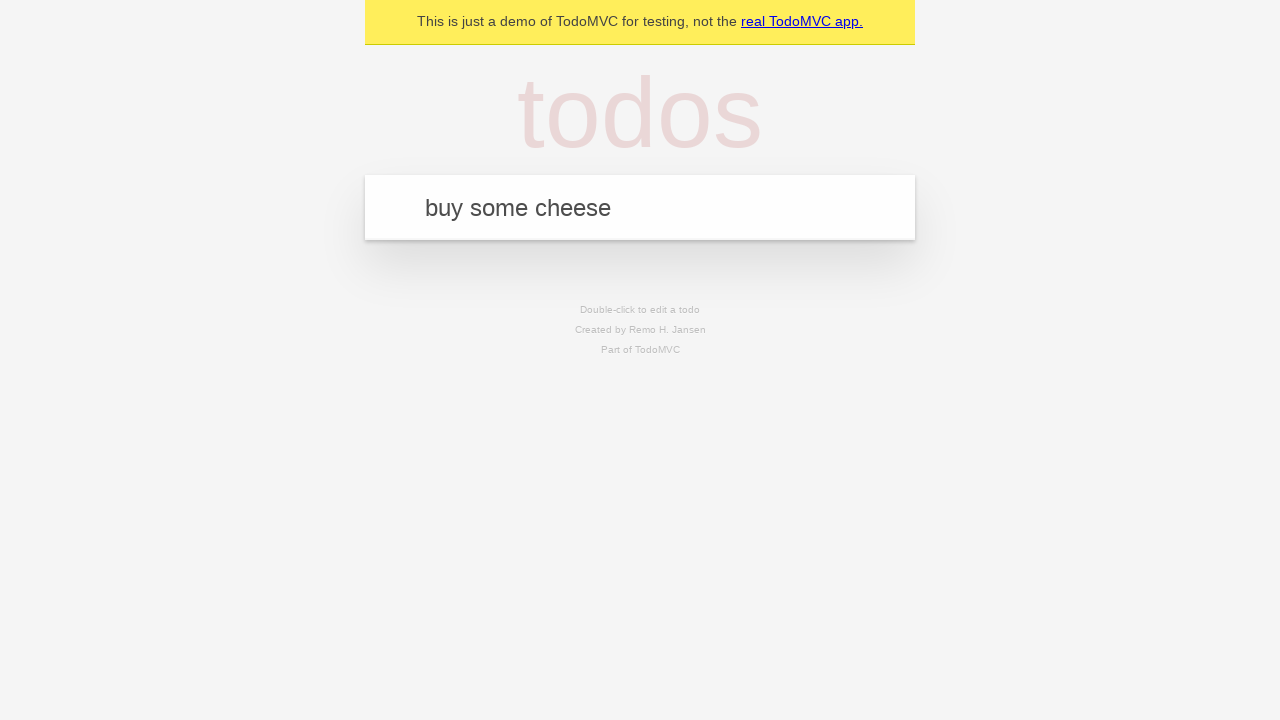

Pressed Enter to create todo 'buy some cheese' on internal:attr=[placeholder="What needs to be done?"i]
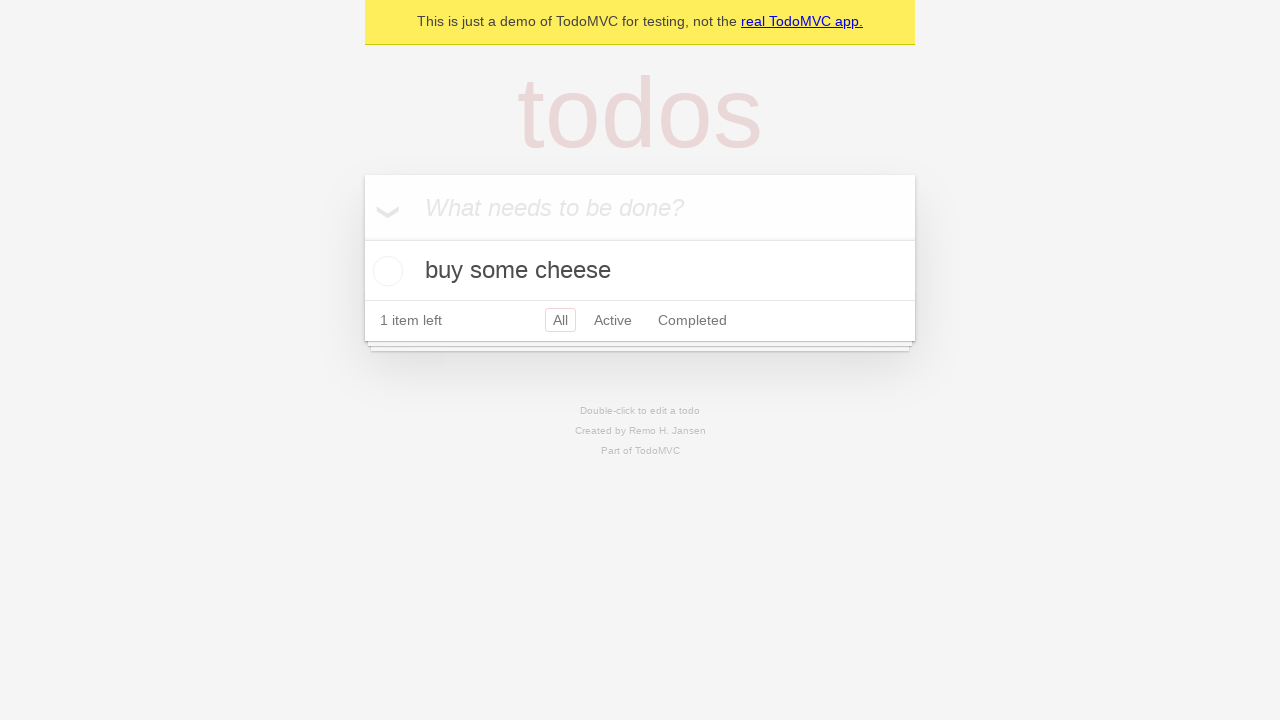

Filled todo input with 'feed the cat' on internal:attr=[placeholder="What needs to be done?"i]
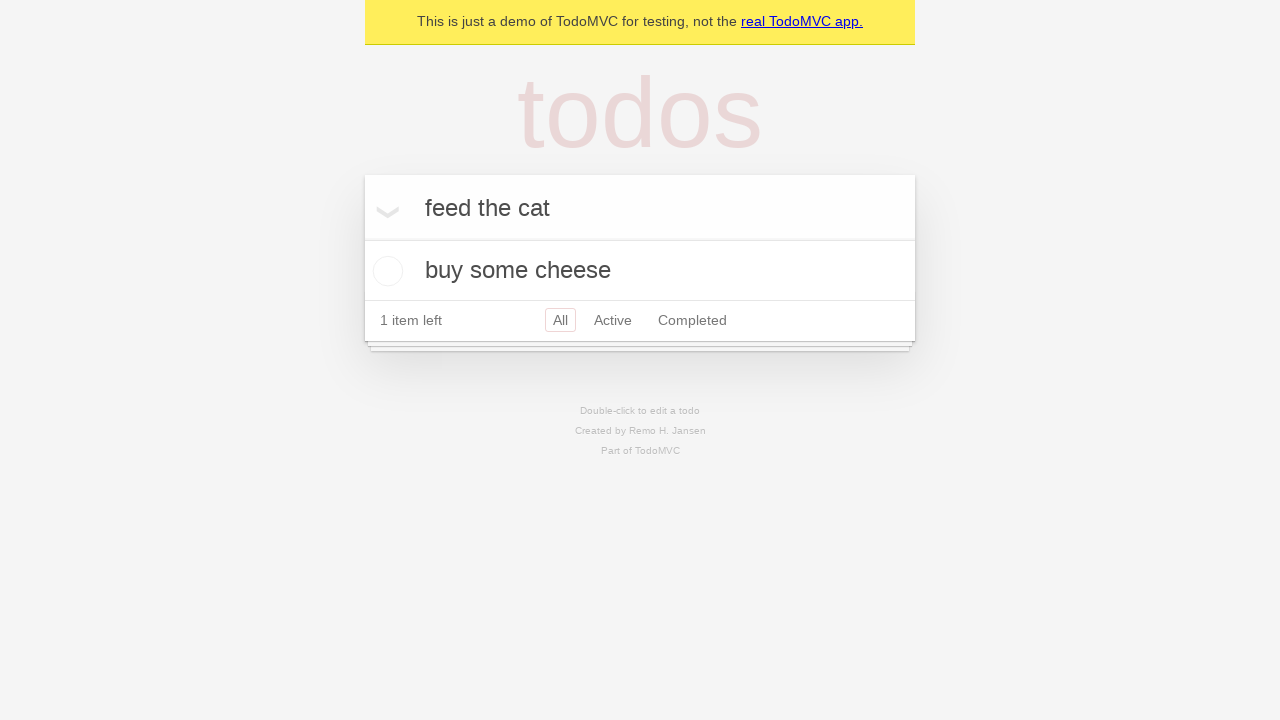

Pressed Enter to create todo 'feed the cat' on internal:attr=[placeholder="What needs to be done?"i]
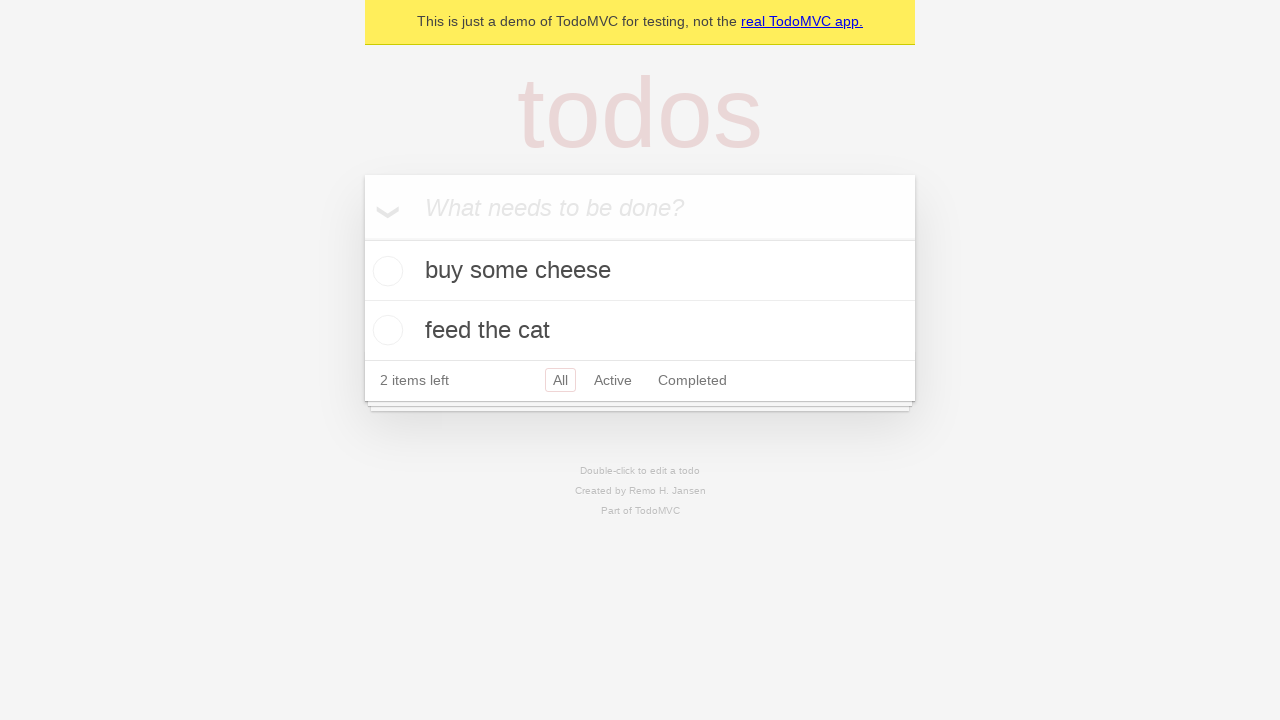

Filled todo input with 'book a doctors appointment' on internal:attr=[placeholder="What needs to be done?"i]
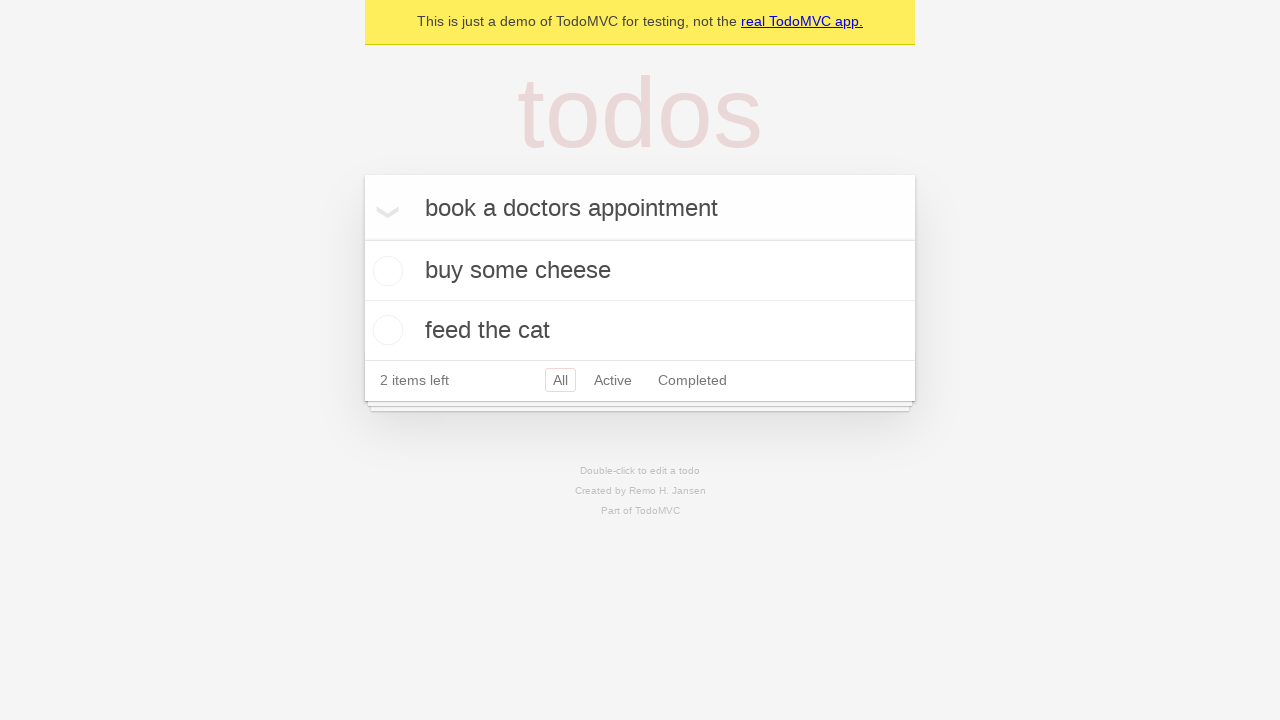

Pressed Enter to create todo 'book a doctors appointment' on internal:attr=[placeholder="What needs to be done?"i]
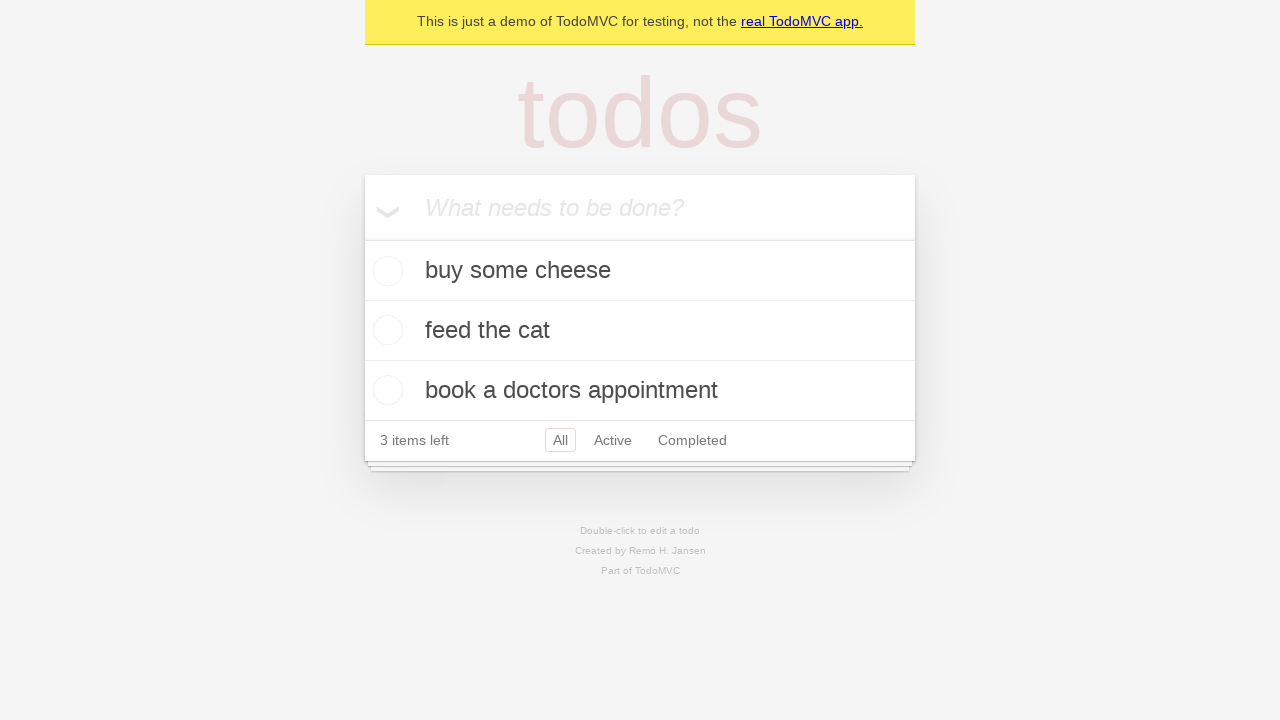

Checked the second todo item at (385, 330) on internal:testid=[data-testid="todo-item"s] >> nth=1 >> internal:role=checkbox
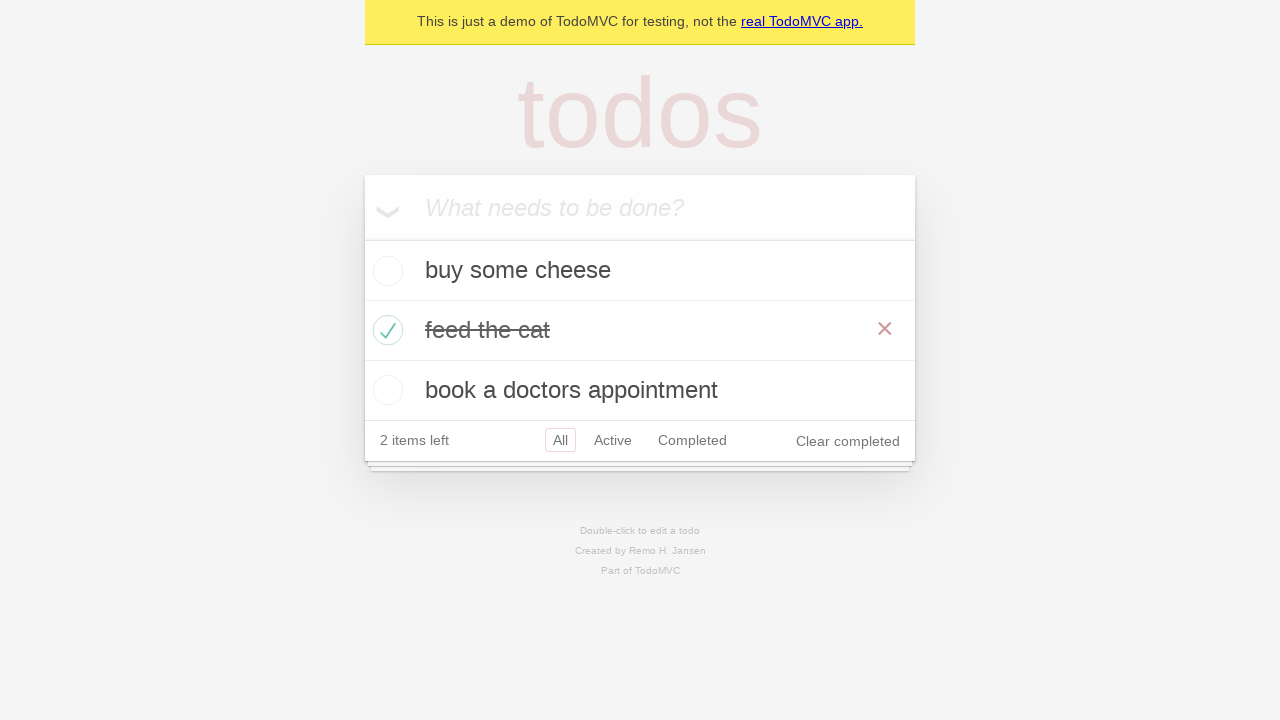

Clicked 'All' filter at (560, 440) on internal:role=link[name="All"i]
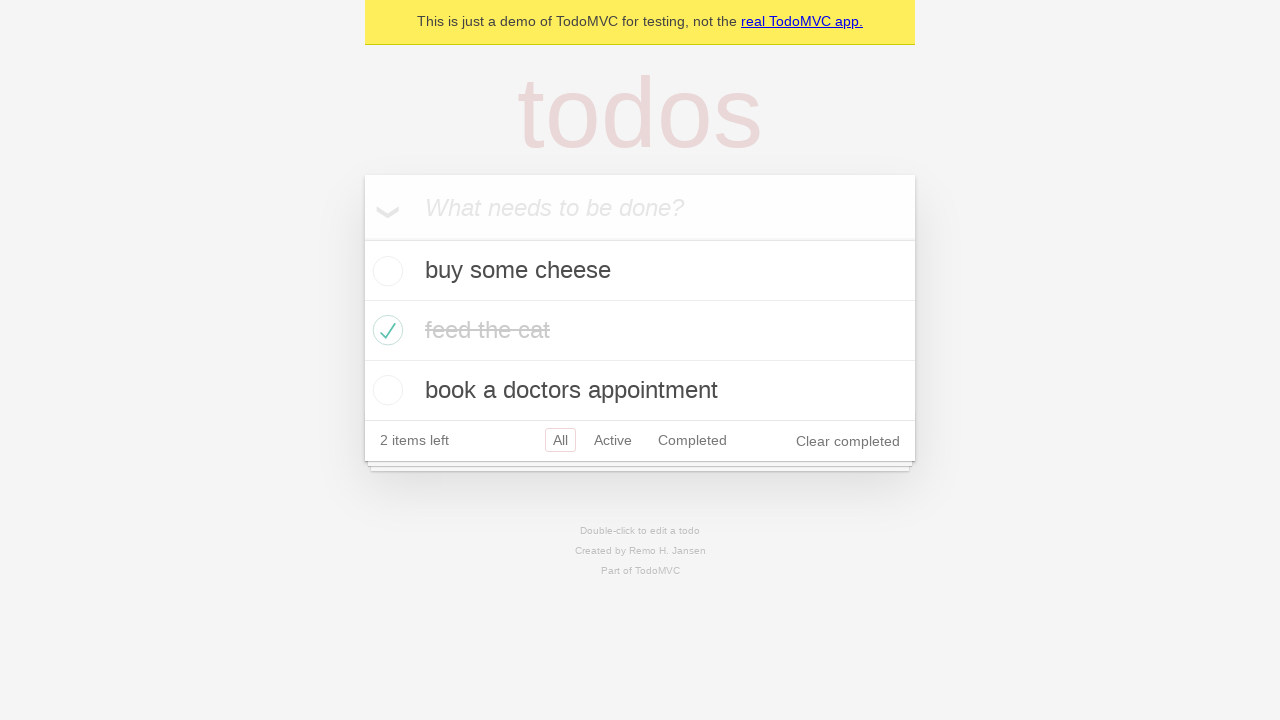

Clicked 'Active' filter at (613, 440) on internal:role=link[name="Active"i]
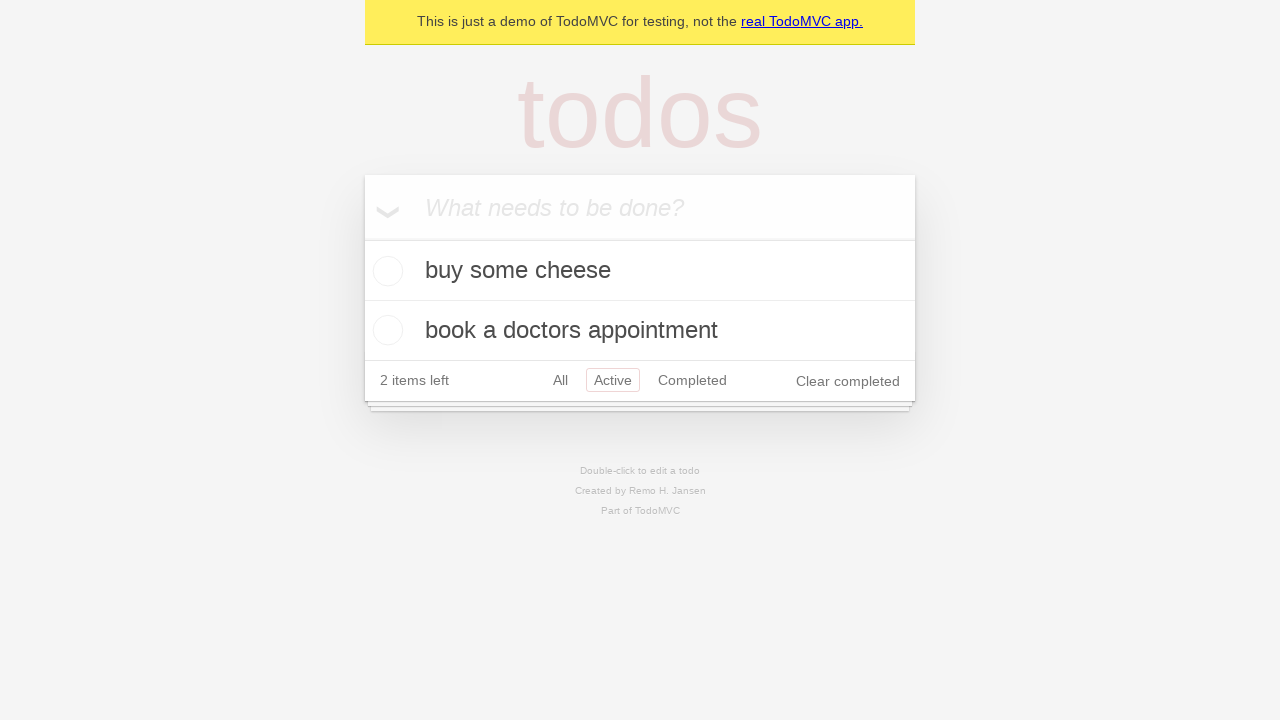

Clicked 'Completed' filter at (692, 380) on internal:role=link[name="Completed"i]
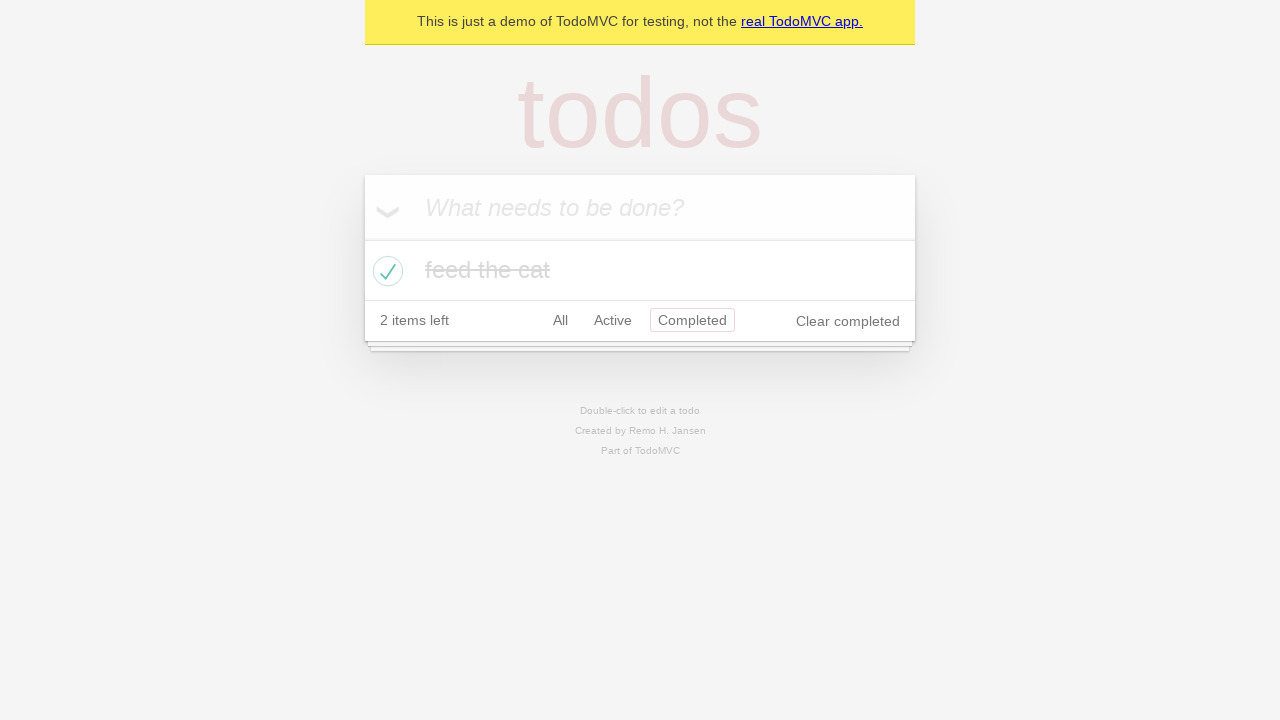

Pressed browser back button (navigated from Completed to Active filter)
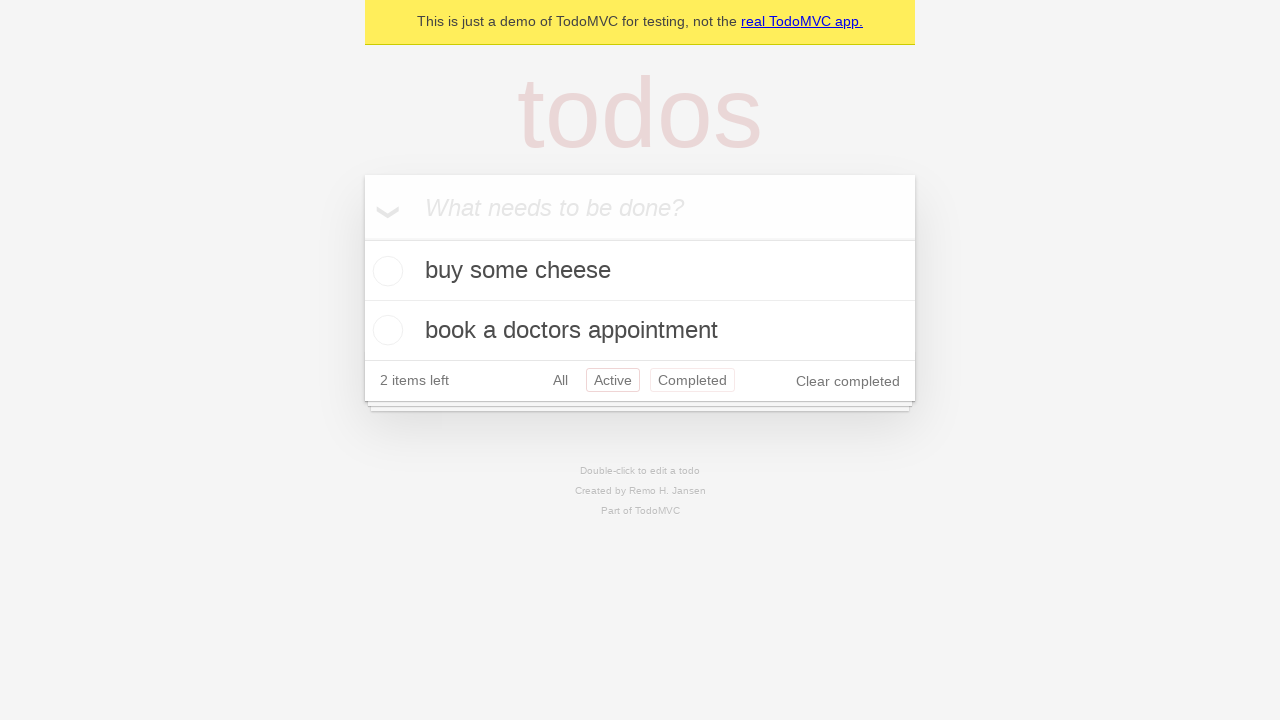

Pressed browser back button (navigated from Active to All filter)
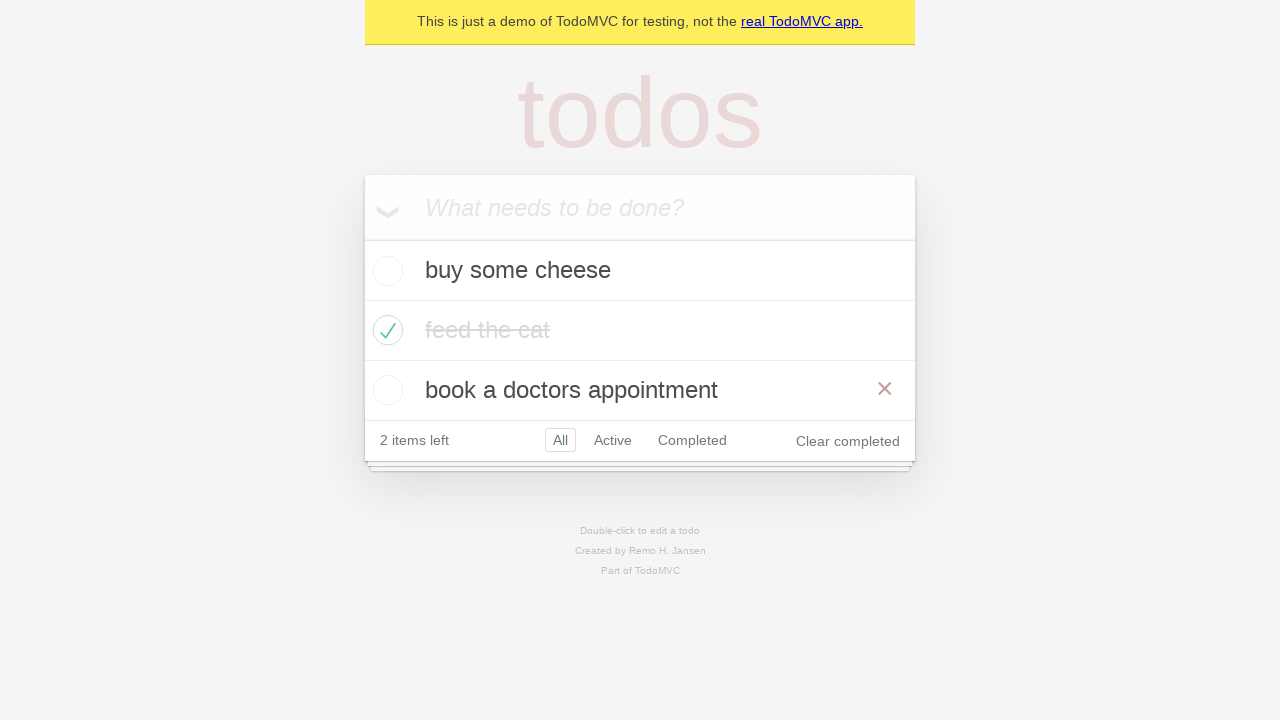

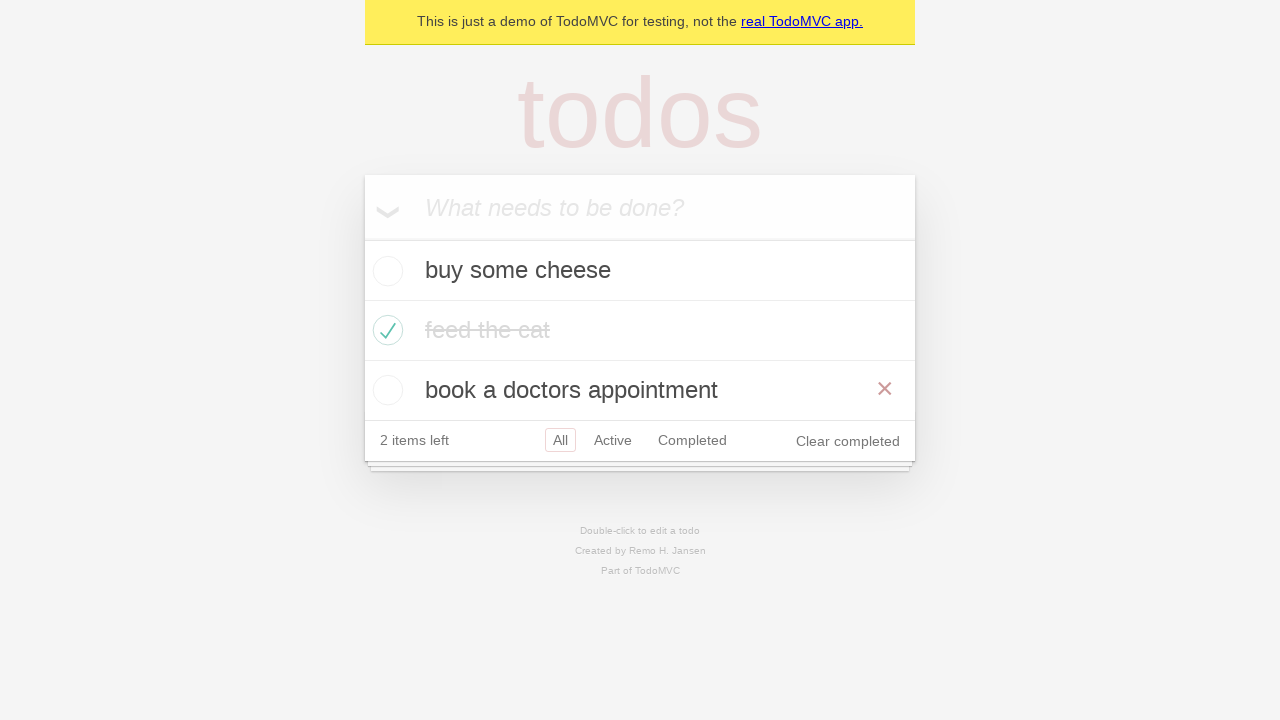